Tests editing a todo item by double-clicking, filling new text, and pressing Enter

Starting URL: https://demo.playwright.dev/todomvc

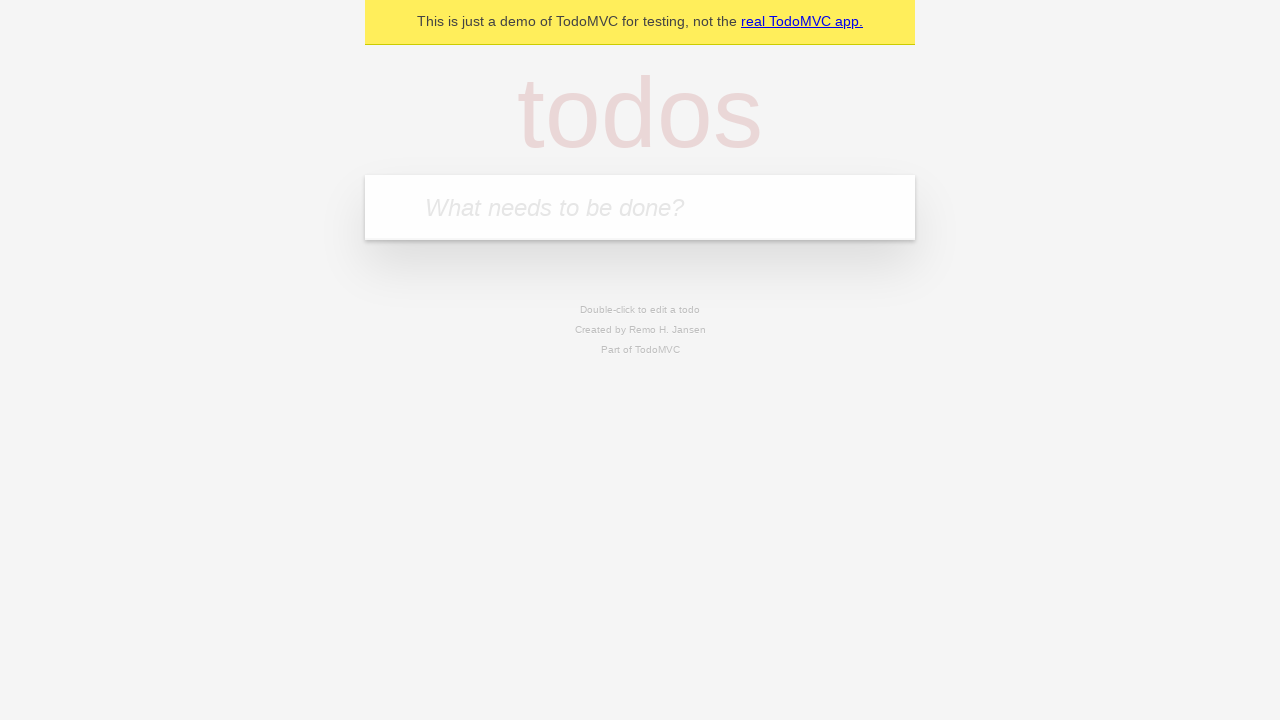

Filled todo input with 'buy some cheese' on internal:attr=[placeholder="What needs to be done?"i]
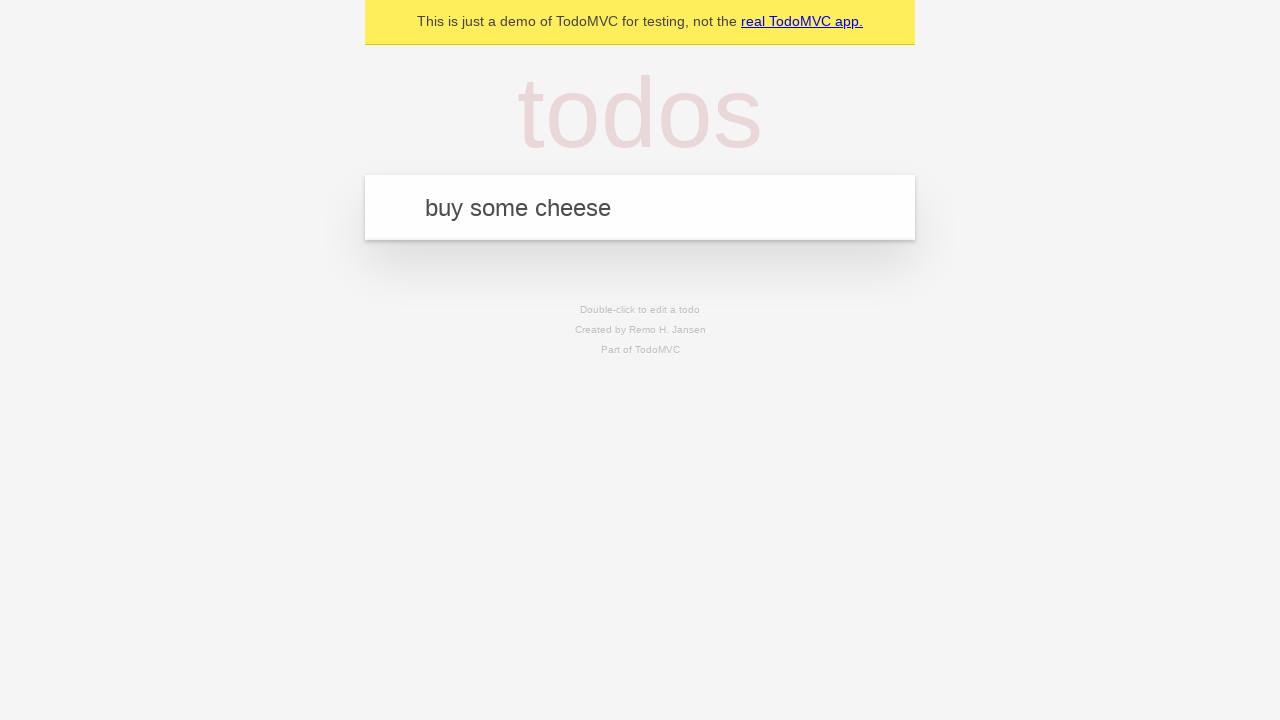

Pressed Enter to create todo 'buy some cheese' on internal:attr=[placeholder="What needs to be done?"i]
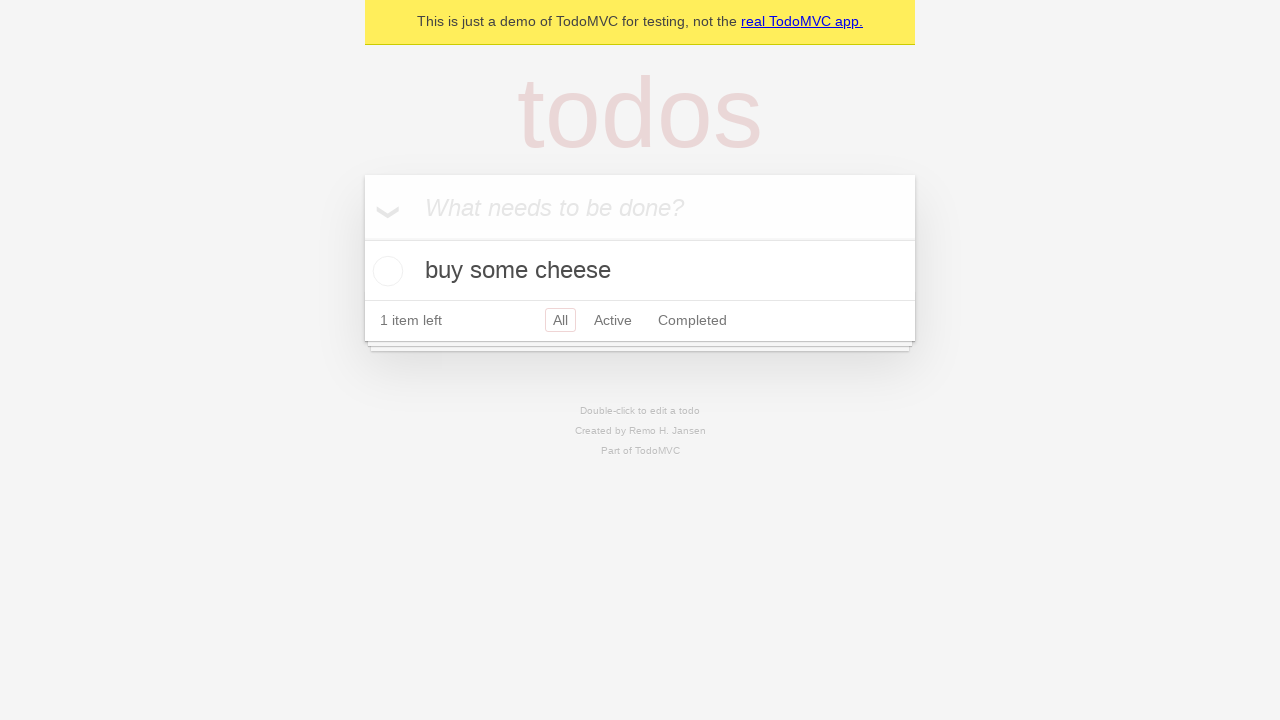

Filled todo input with 'feed the cat' on internal:attr=[placeholder="What needs to be done?"i]
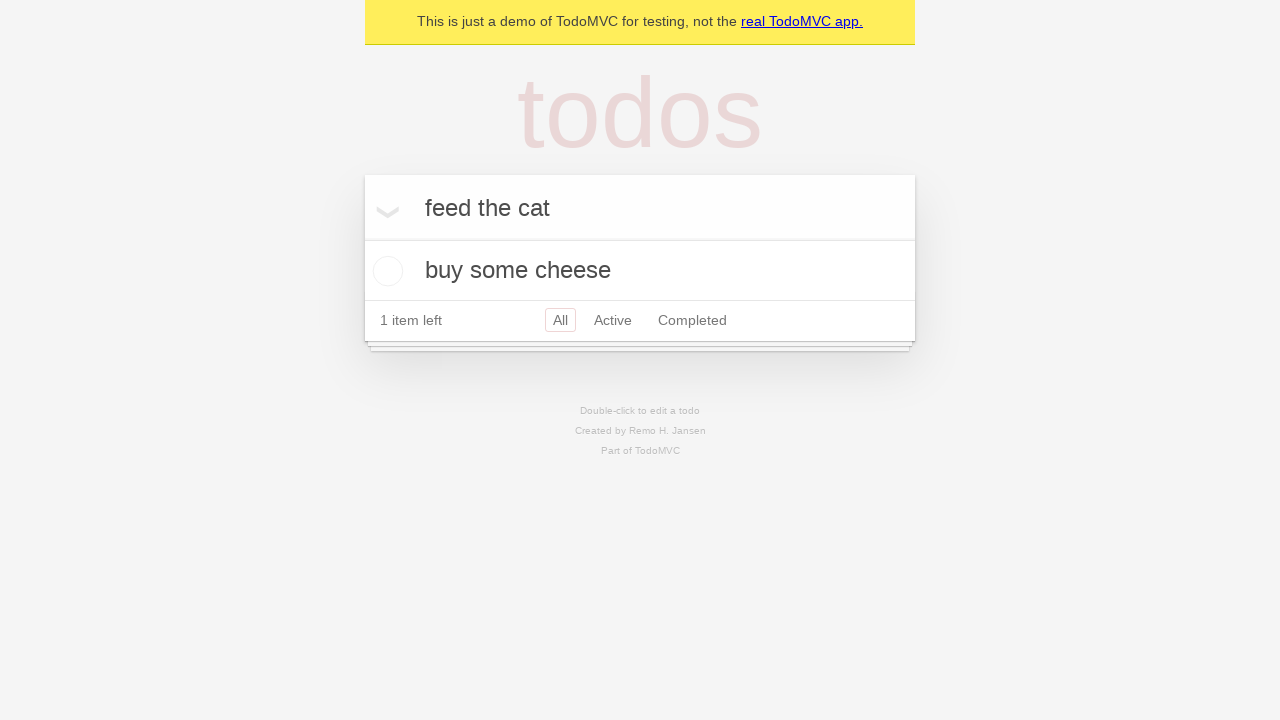

Pressed Enter to create todo 'feed the cat' on internal:attr=[placeholder="What needs to be done?"i]
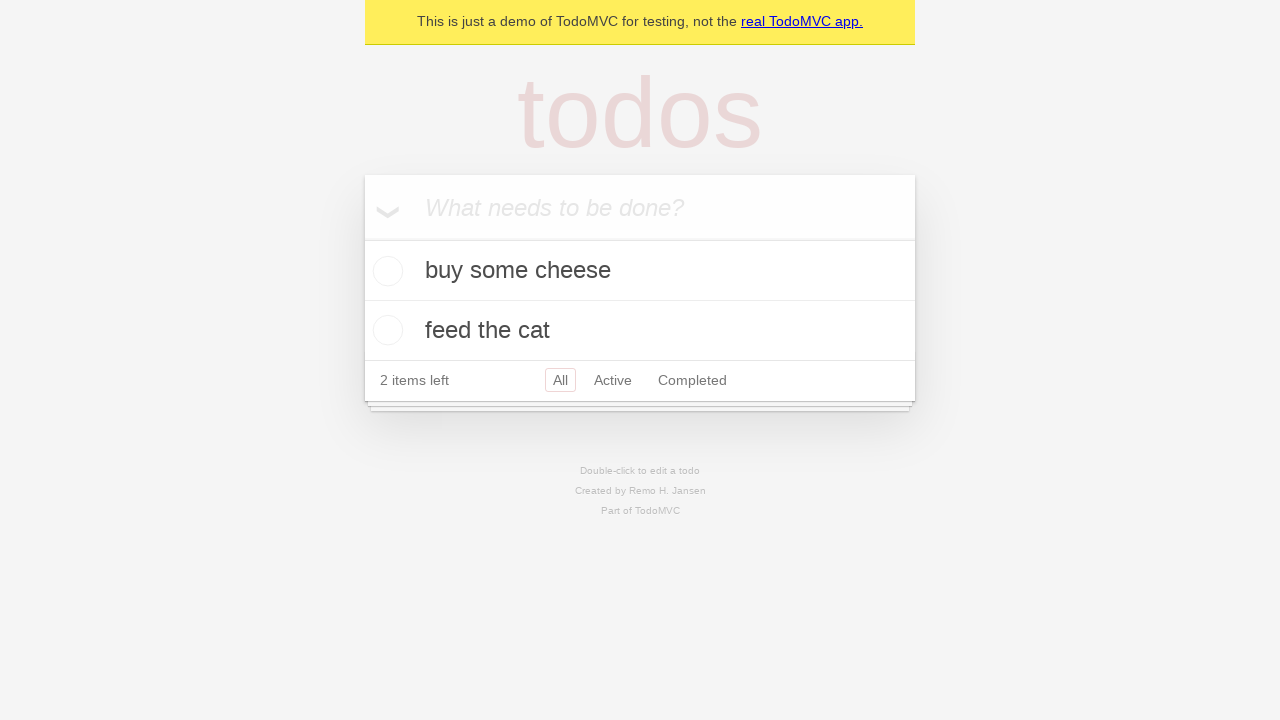

Filled todo input with 'book a doctors appointment' on internal:attr=[placeholder="What needs to be done?"i]
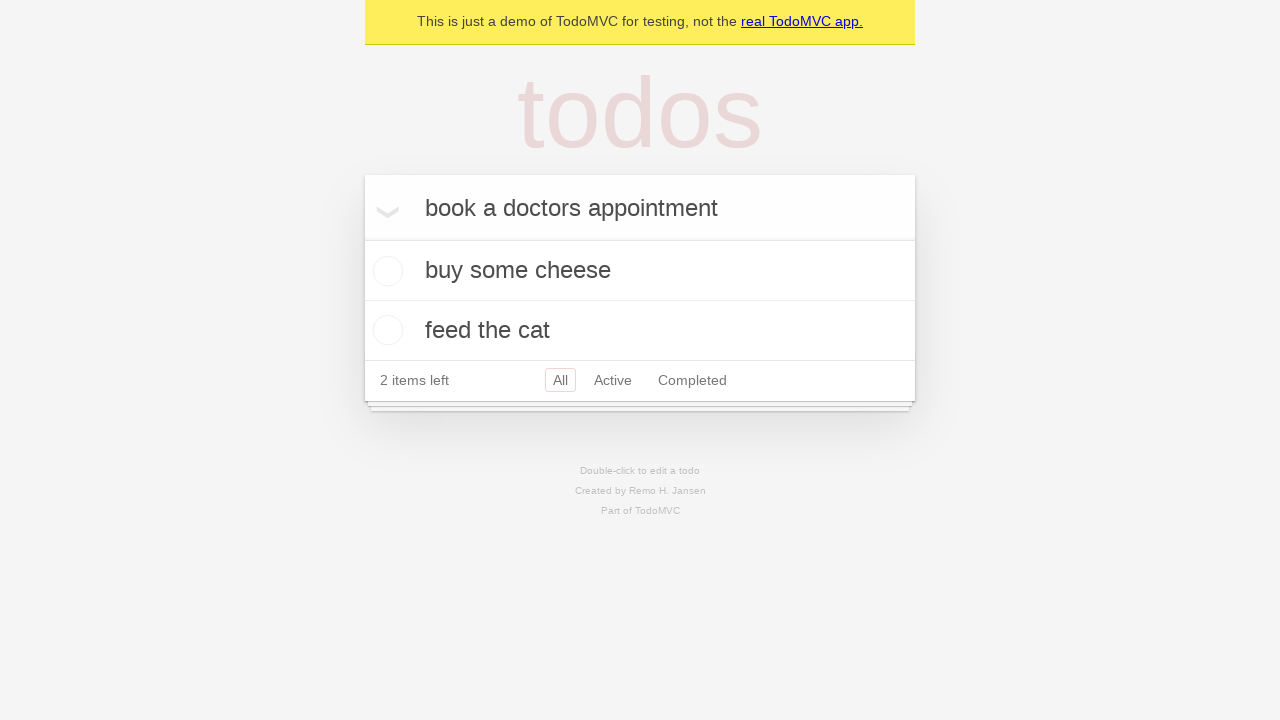

Pressed Enter to create todo 'book a doctors appointment' on internal:attr=[placeholder="What needs to be done?"i]
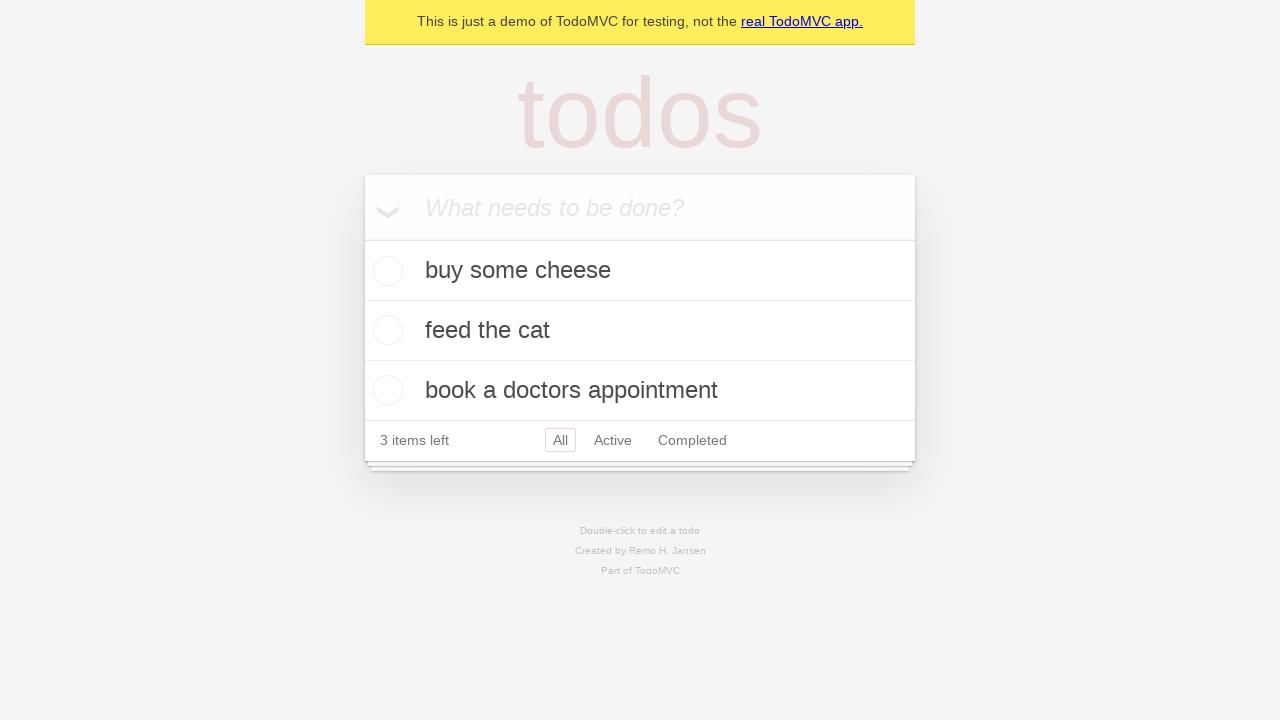

Retrieved all todo items
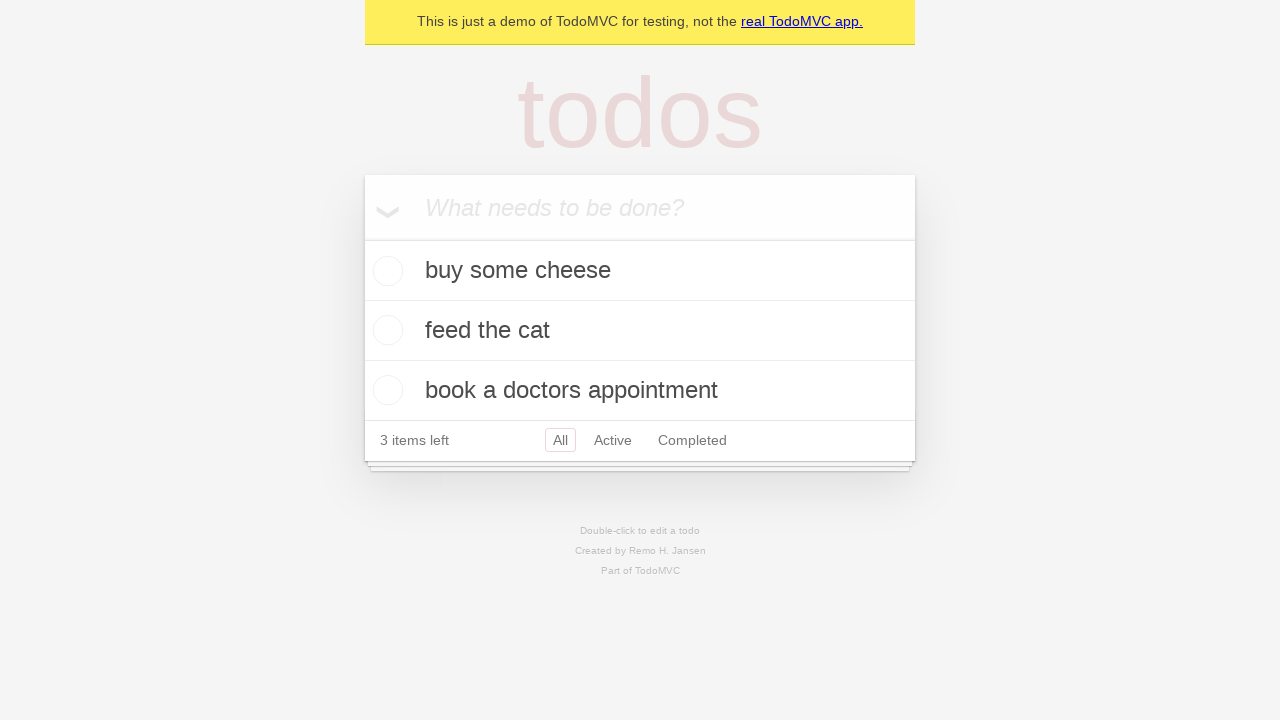

Selected the second todo item
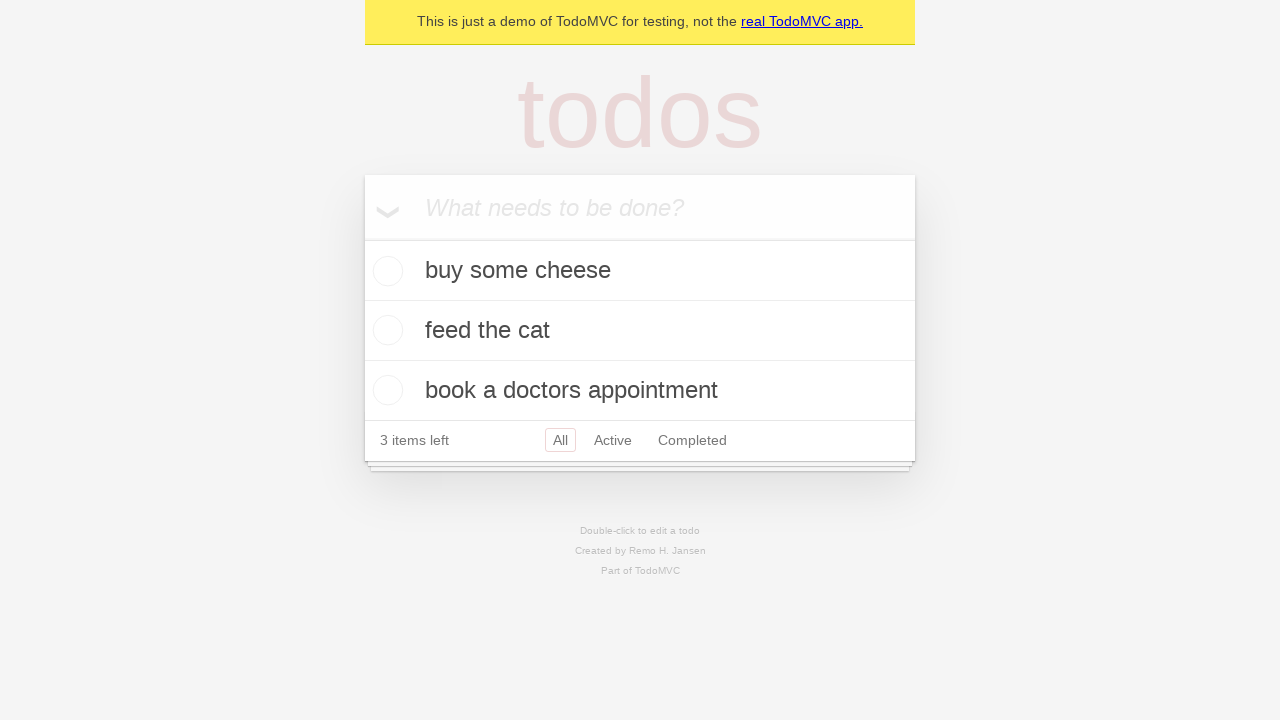

Double-clicked the second todo to enter edit mode at (640, 331) on internal:testid=[data-testid="todo-item"s] >> nth=1
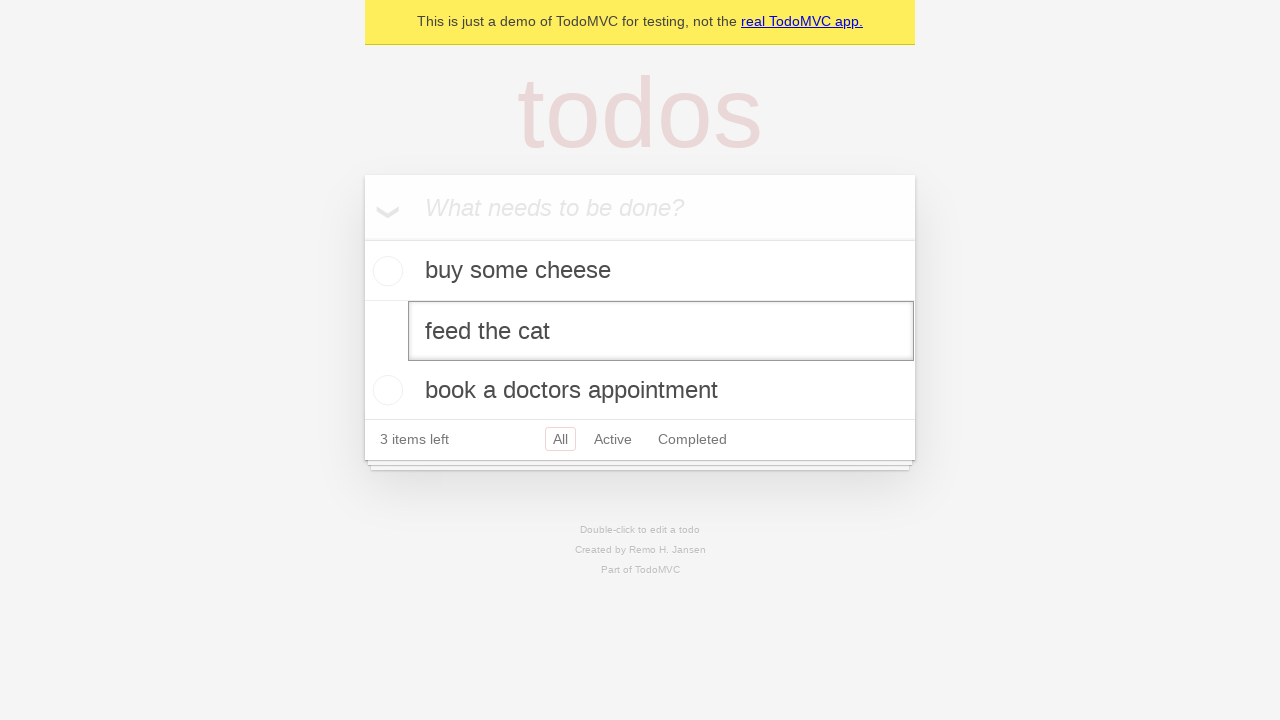

Filled edit textbox with 'buy some sausages' on internal:testid=[data-testid="todo-item"s] >> nth=1 >> internal:role=textbox[nam
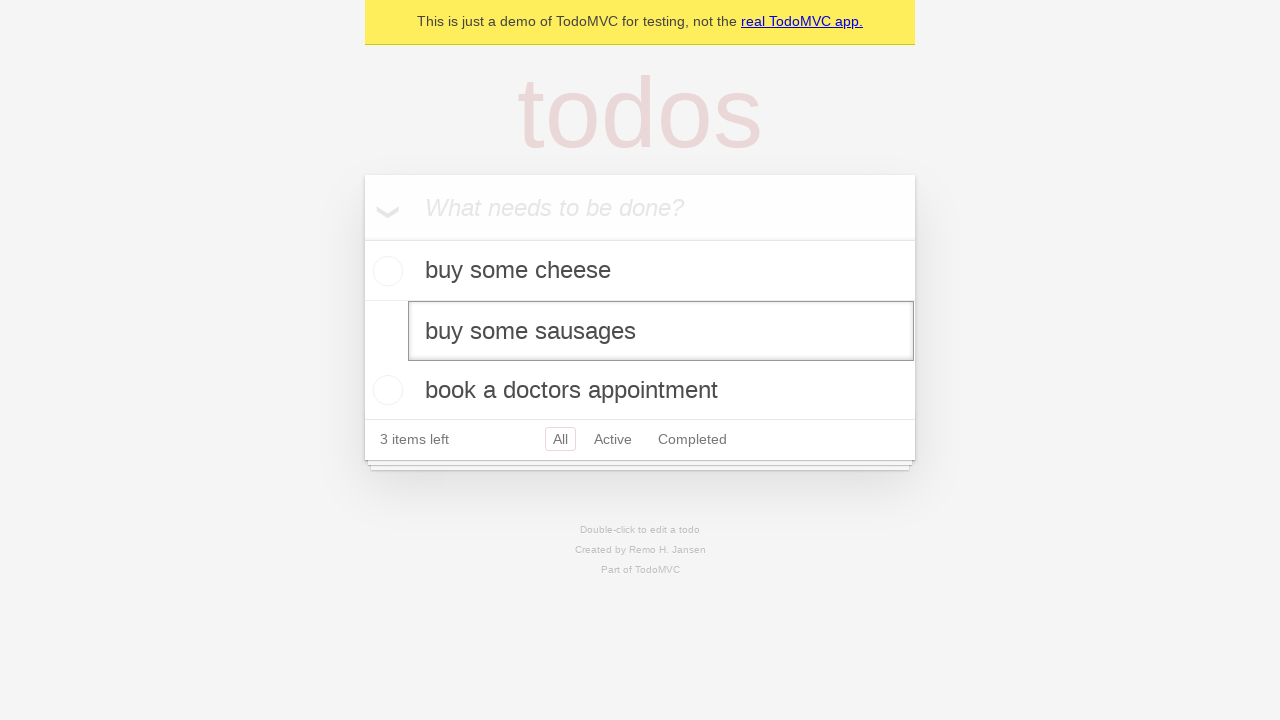

Pressed Enter to confirm todo edit on internal:testid=[data-testid="todo-item"s] >> nth=1 >> internal:role=textbox[nam
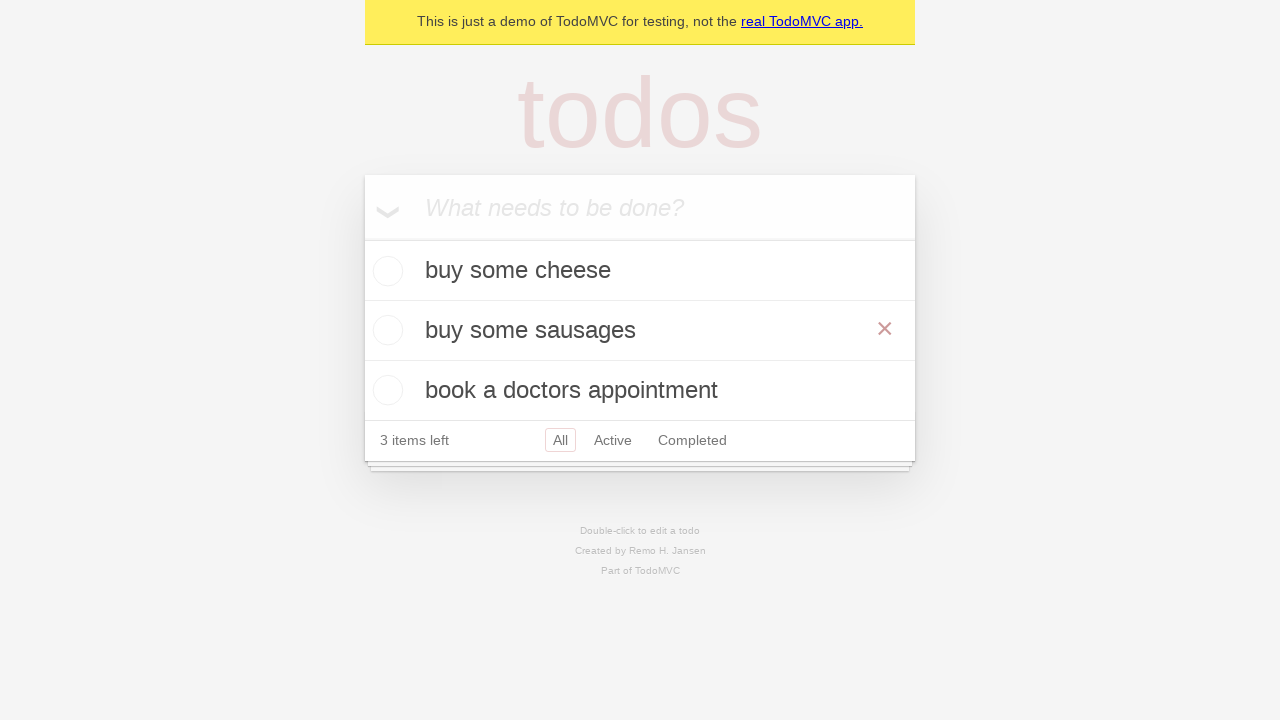

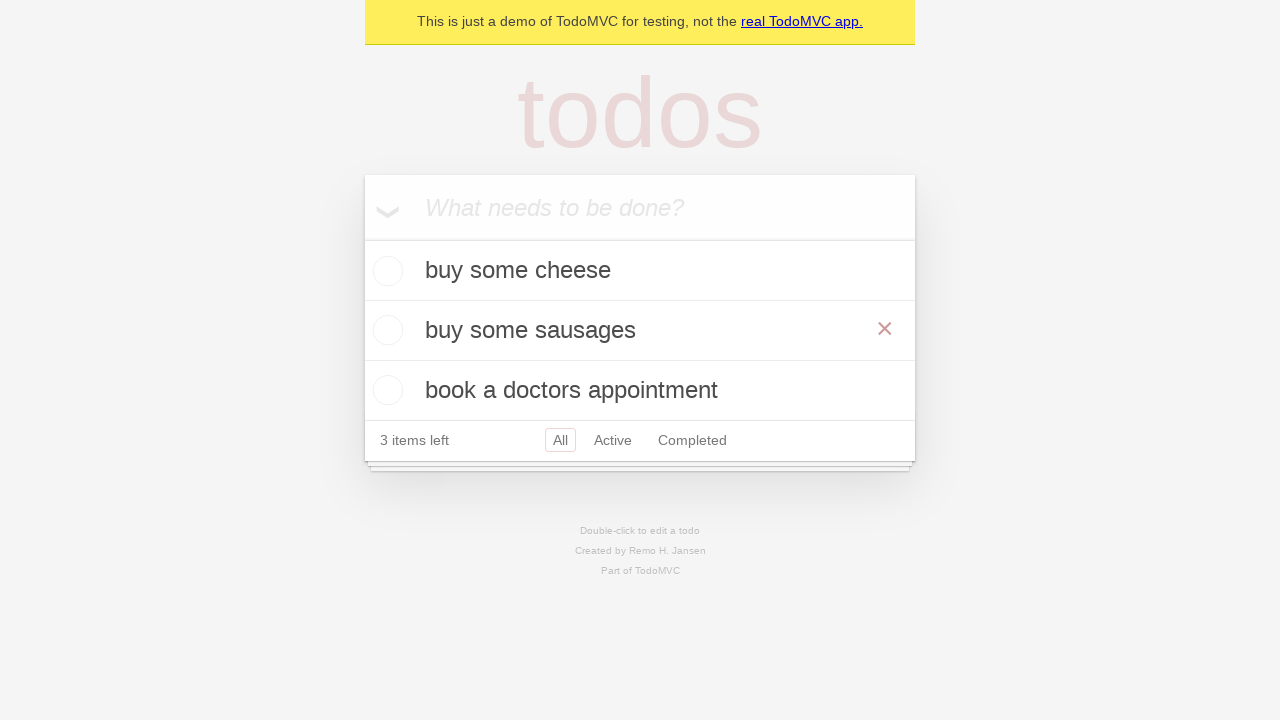